Navigates to the OrangeHRM 30-day free trial page and waits to verify that exactly one browser window/tab is present.

Starting URL: https://www.orangehrm.com/30-day-free-trial

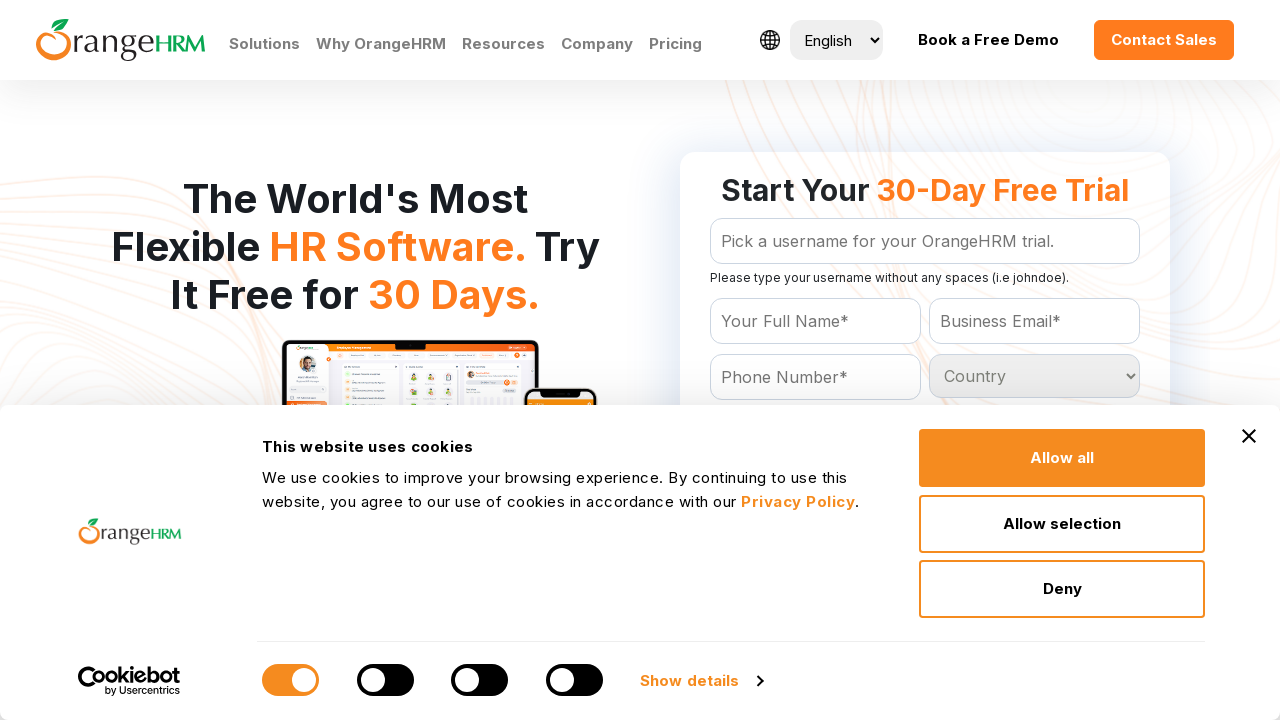

Navigated to OrangeHRM 30-day free trial page
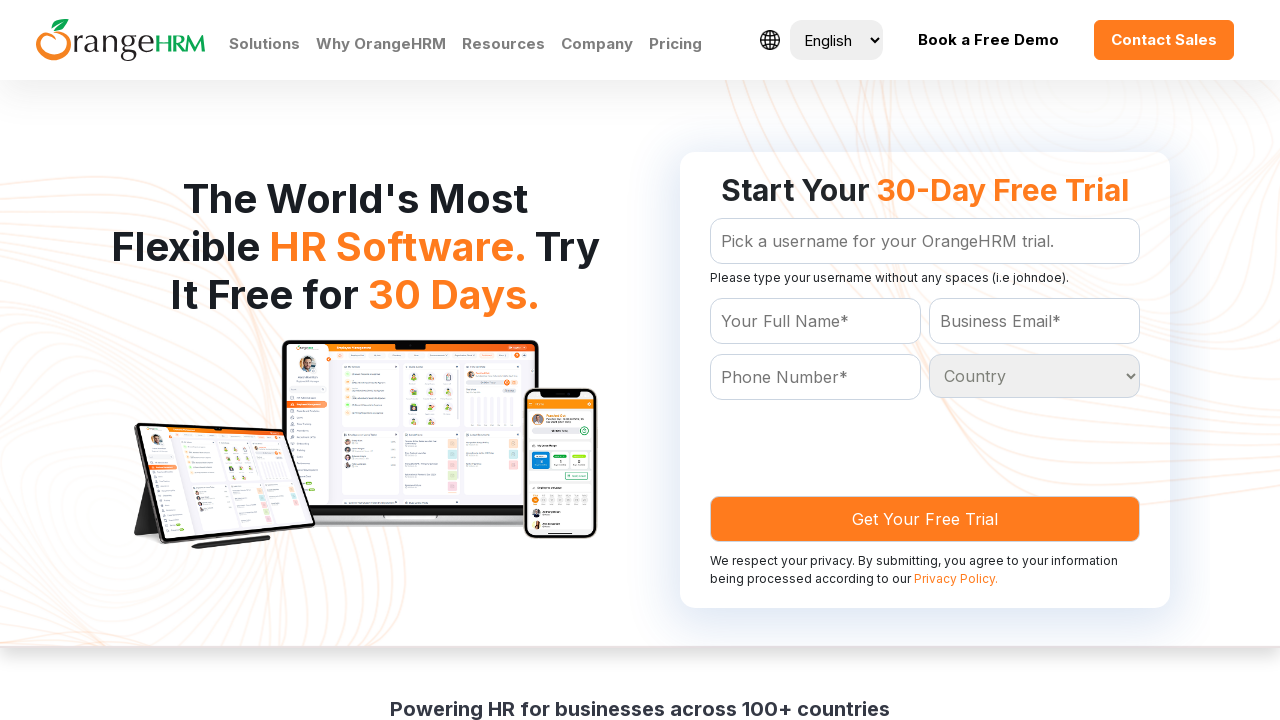

Waited for page to load with domcontentloaded state
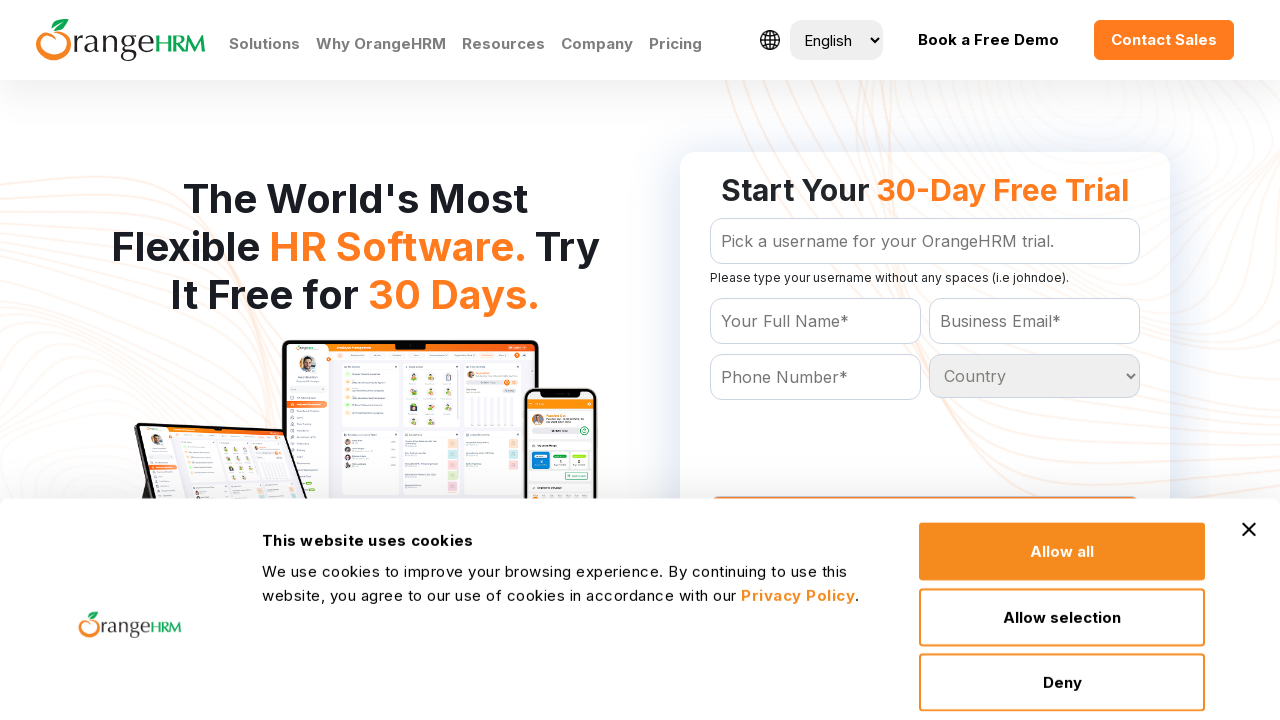

Verified that exactly one browser window/tab is present
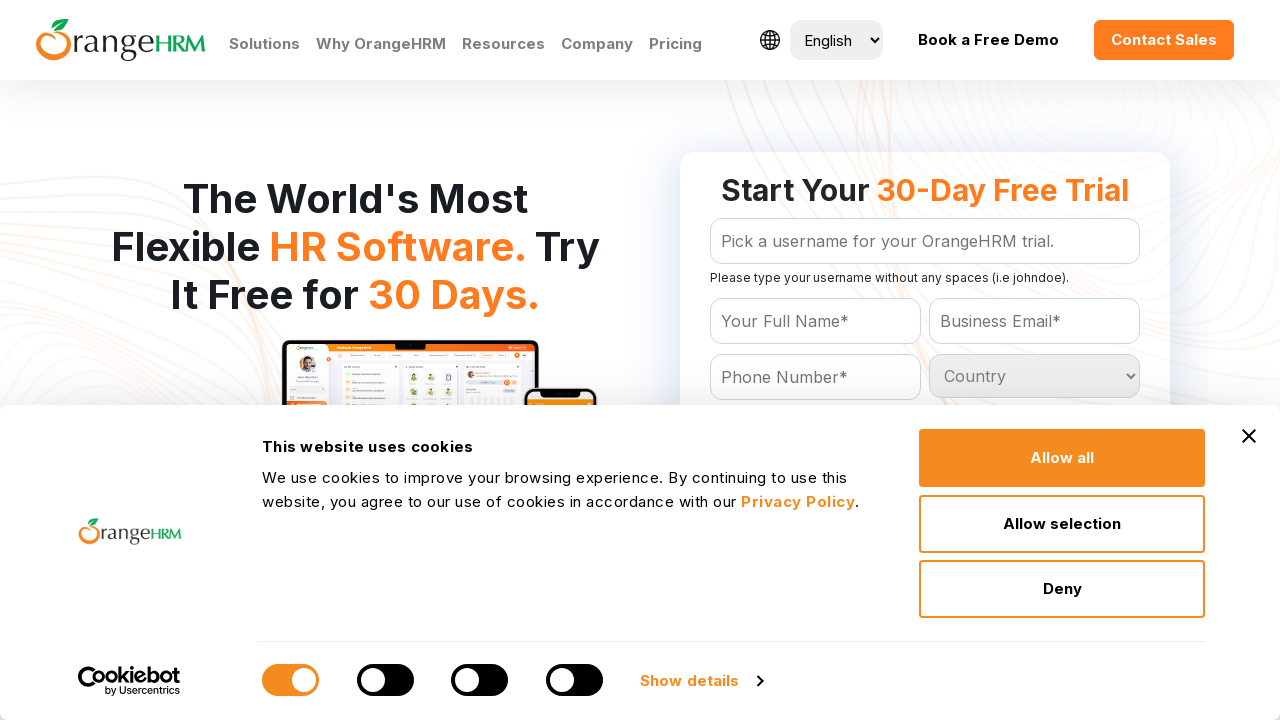

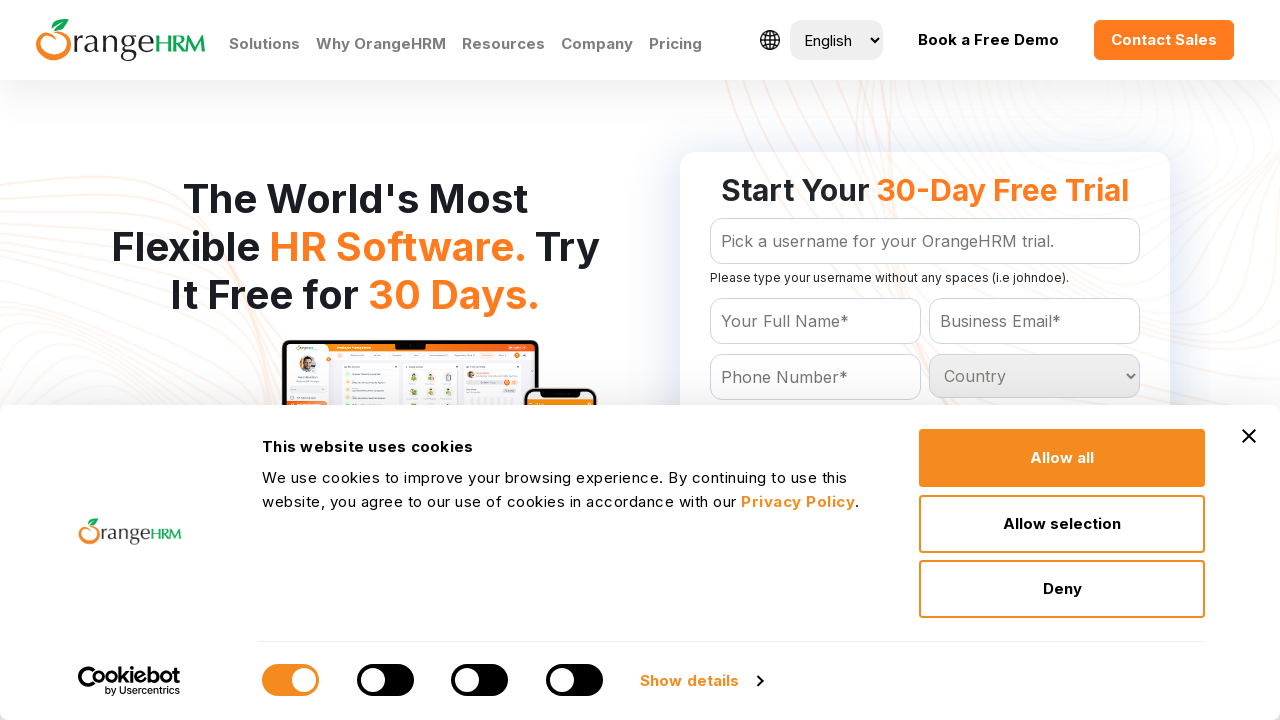